Tests a vegetable shopping site by searching for products containing 'ca', verifying 4 products are visible, adding items to cart including a specific click on the Carrot product

Starting URL: https://rahulshettyacademy.com/seleniumPractise/#/

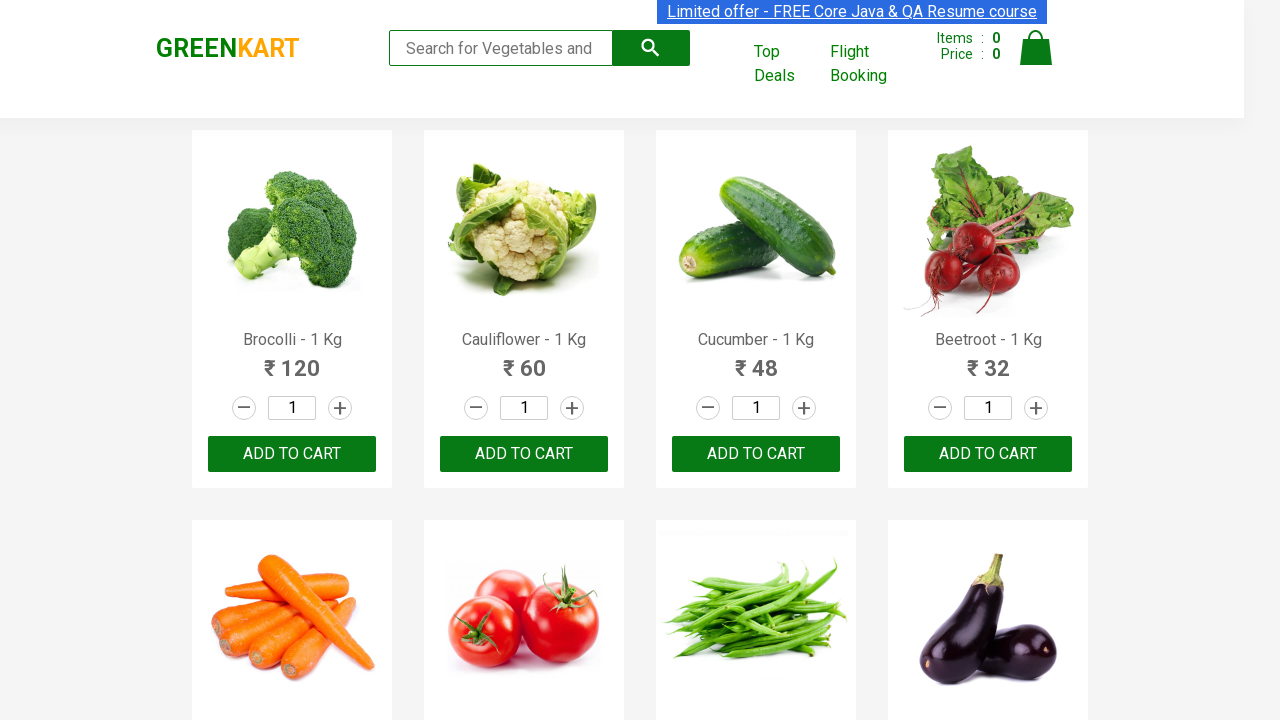

Typed 'ca' in the search box to filter products on .search-keyword
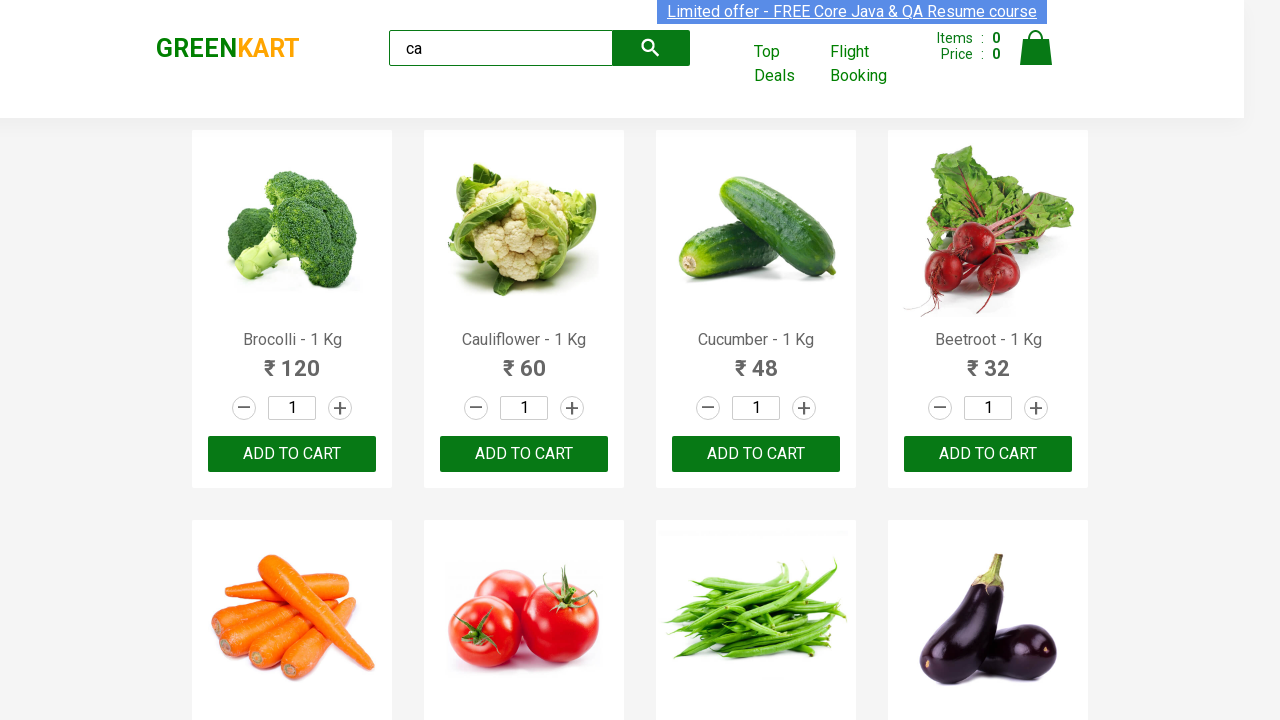

Waited 2 seconds for search results to load
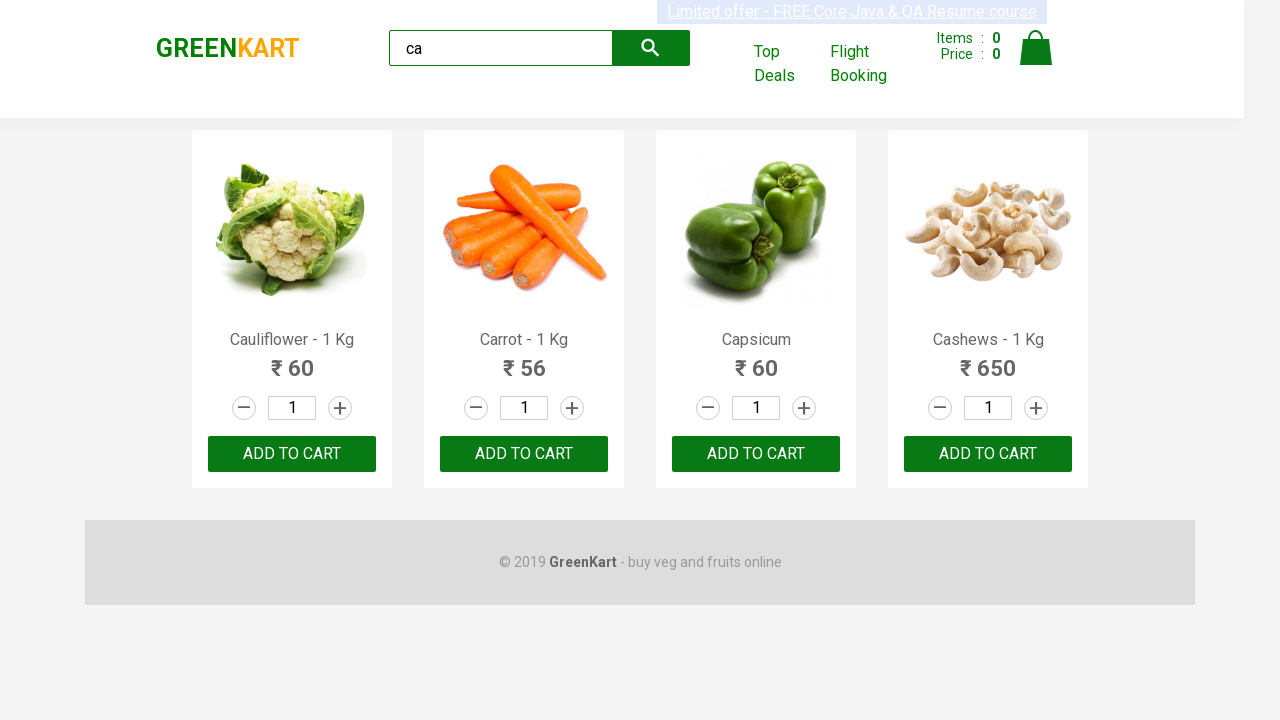

Verified that 4 products are visible on the page
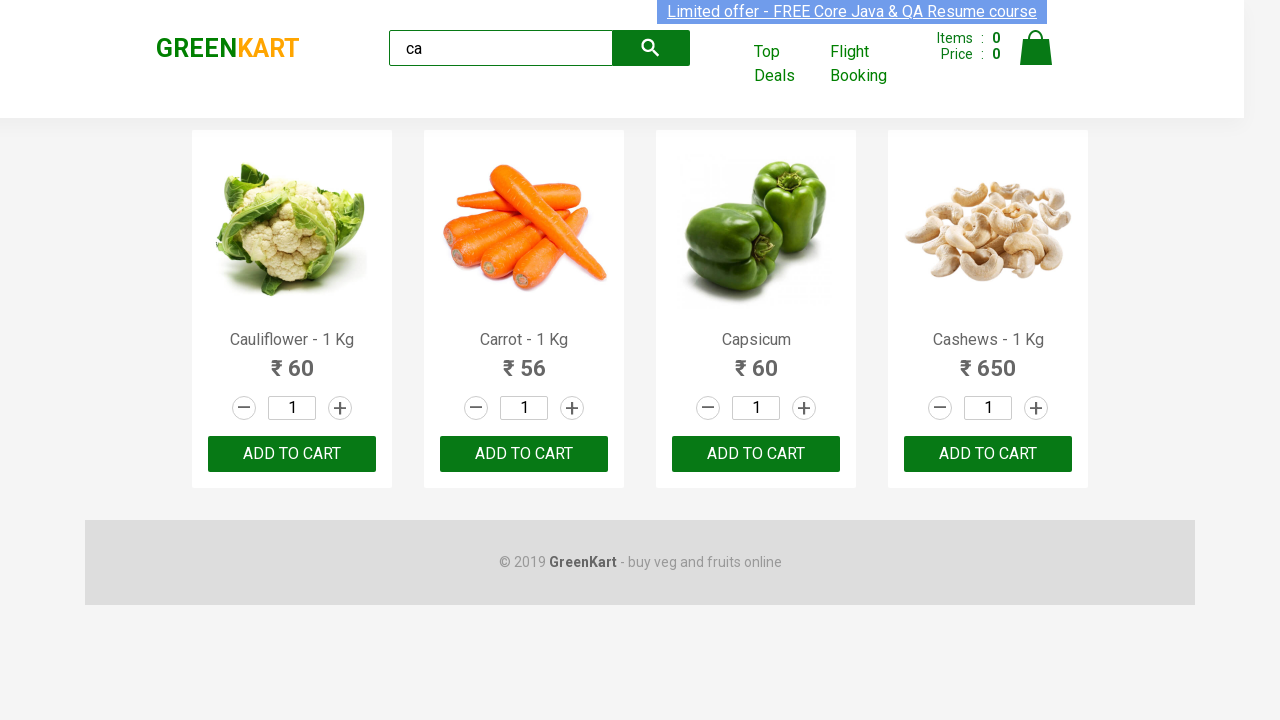

Clicked ADD TO CART button on the third product at (756, 454) on .products .product >> nth=2 >> text=ADD TO CART
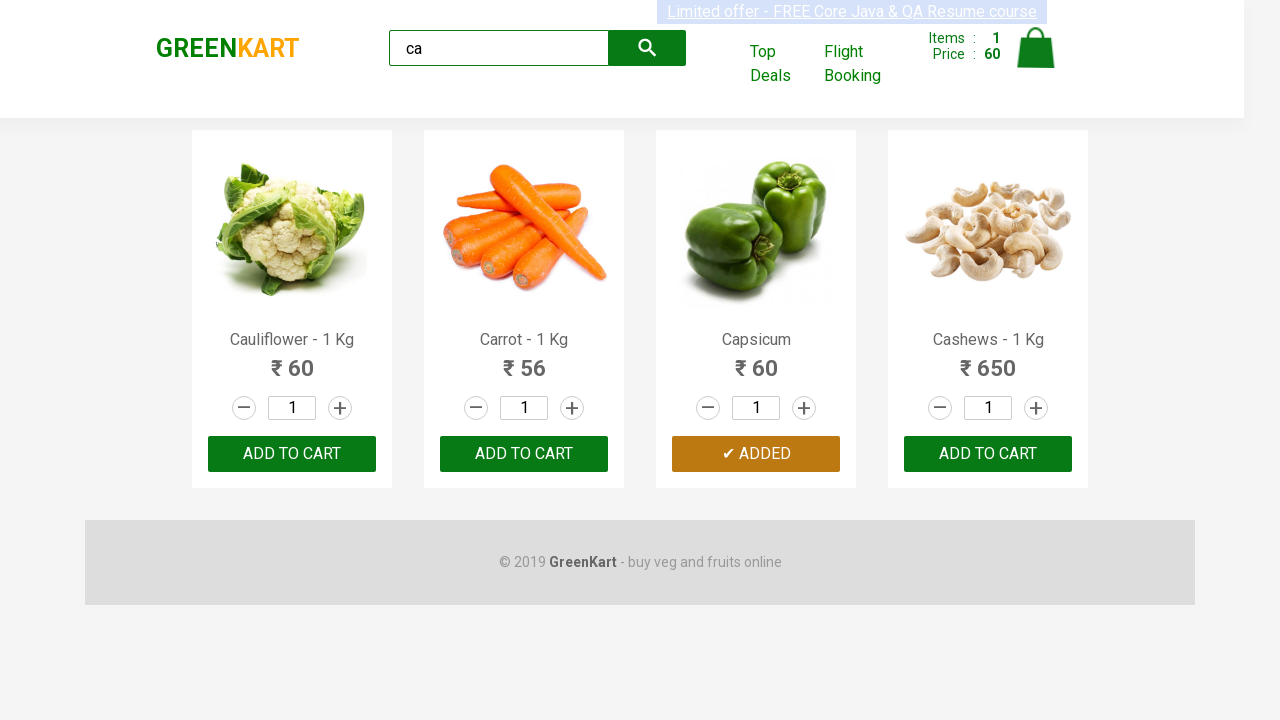

Clicked add button on the first product at (292, 454) on :nth-child(1) > .product-action > button
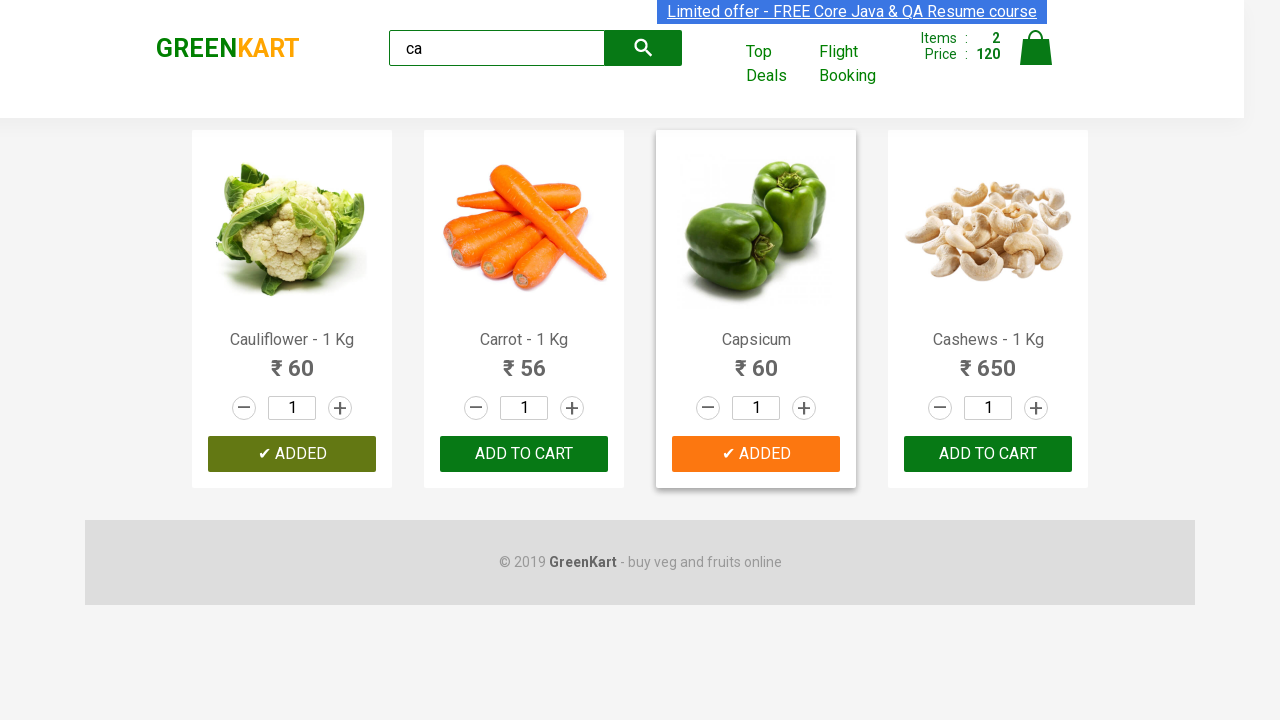

Found and clicked the Carrot product's ADD TO CART button at (524, 454) on .products .product >> nth=1 >> button
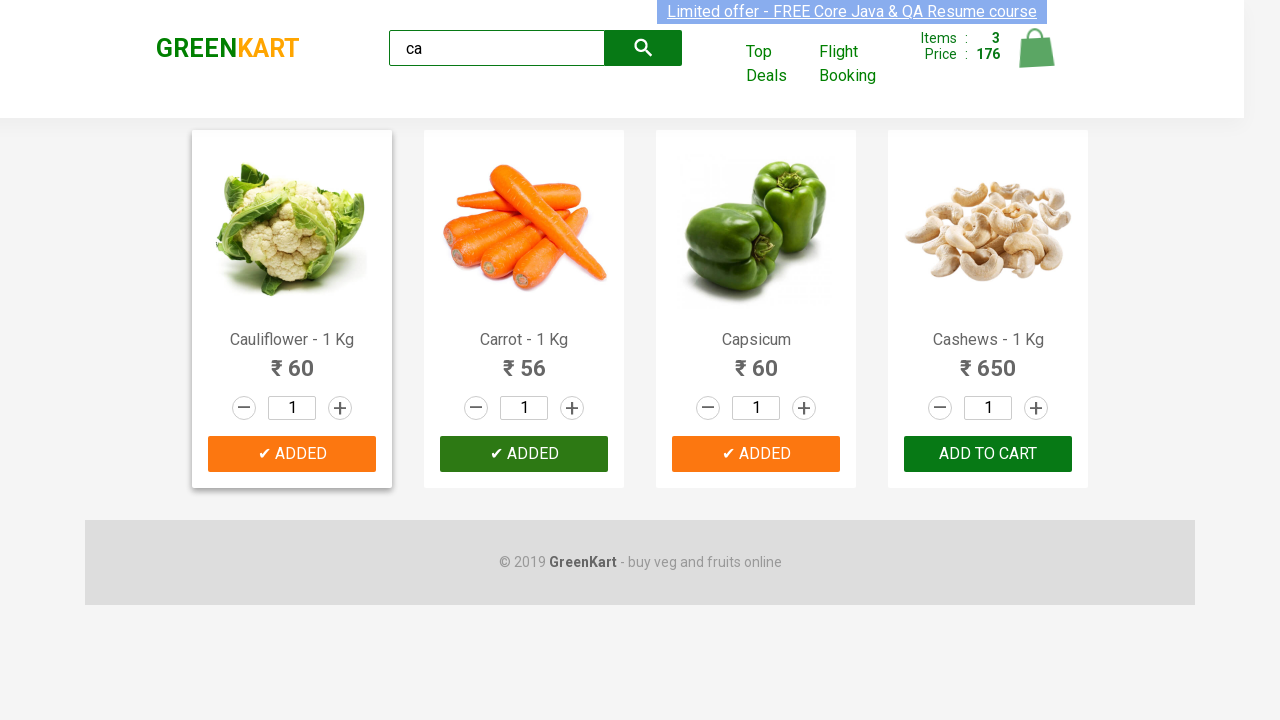

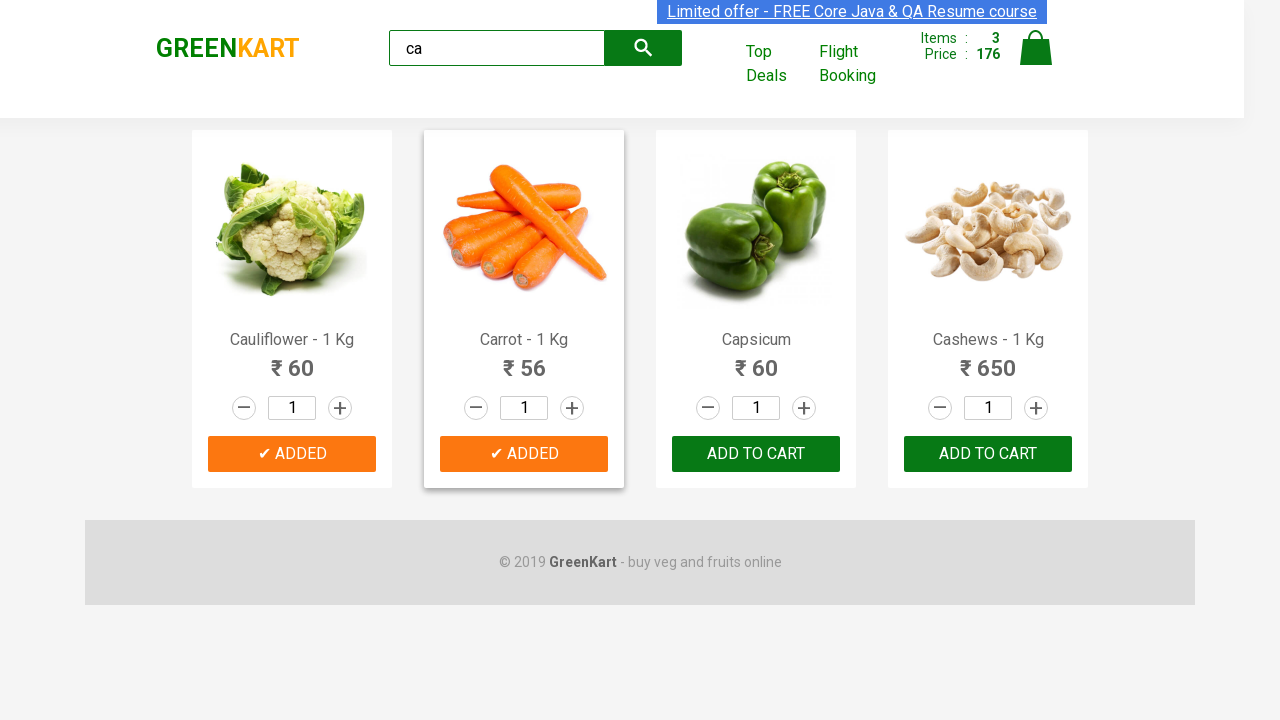